Navigates to the Jumia Nigeria e-commerce website homepage and waits for it to load

Starting URL: https://www.jumia.com.ng

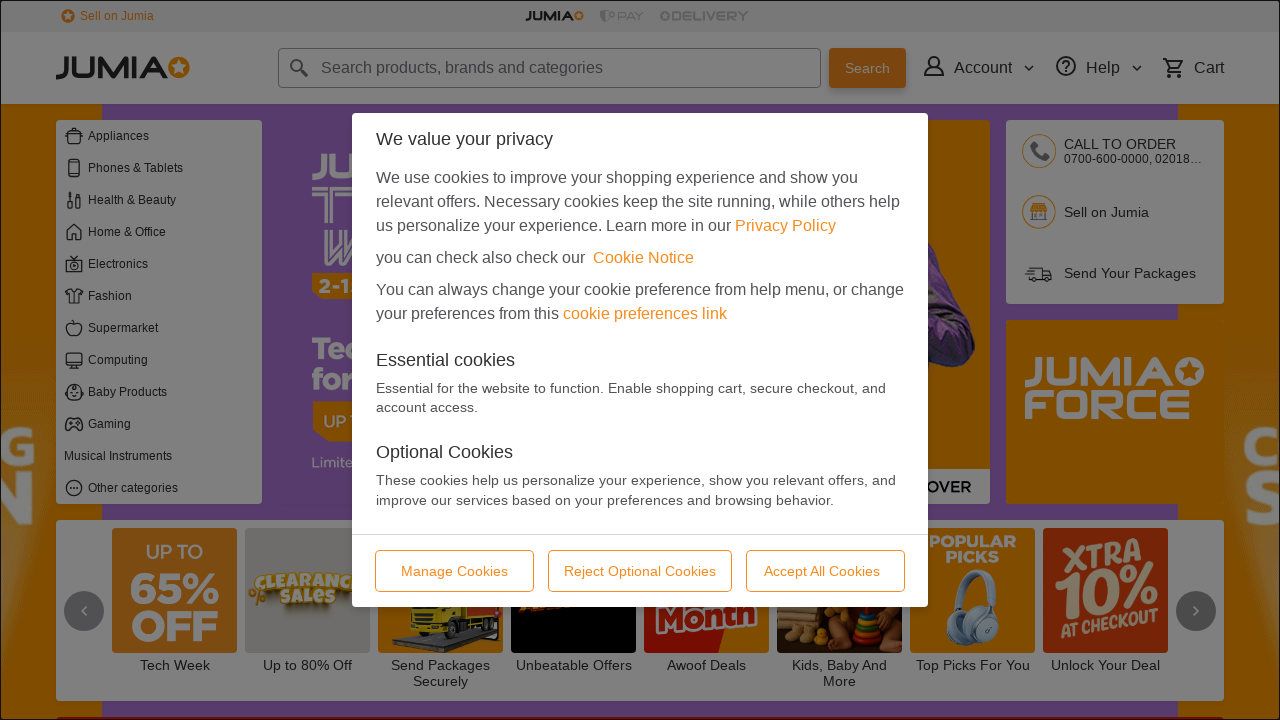

Navigated to Jumia Nigeria homepage
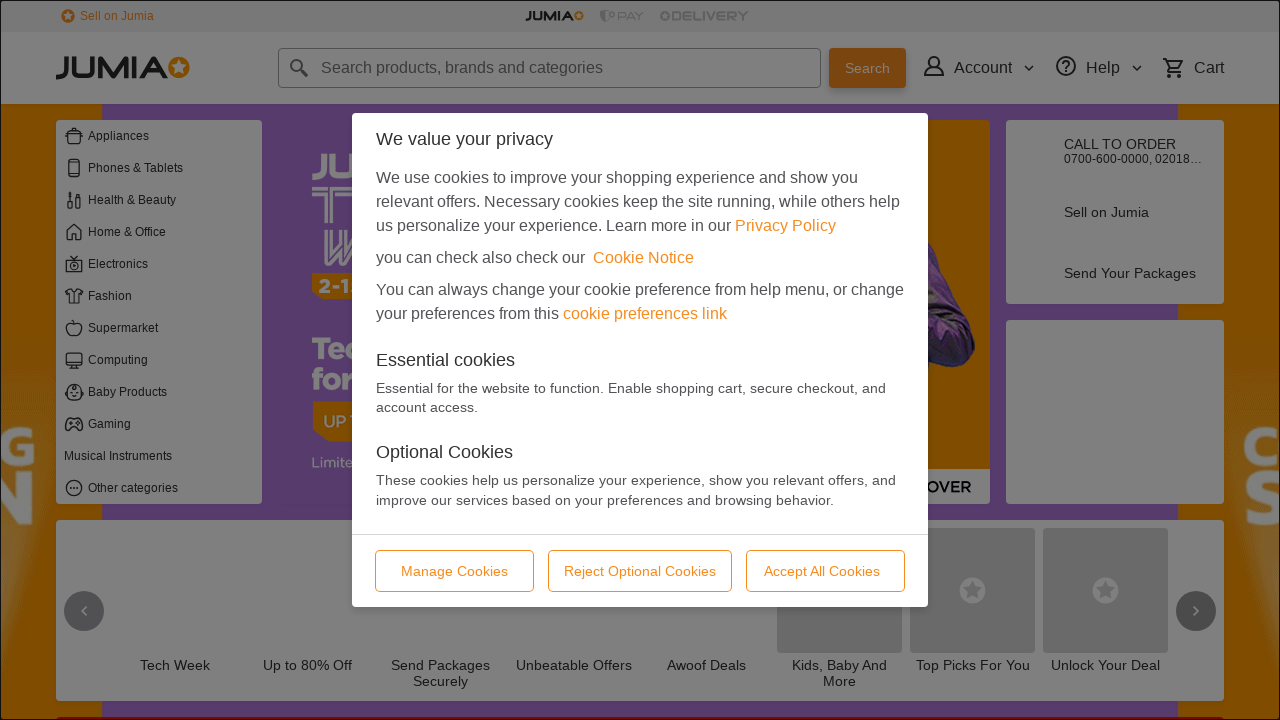

Waited for DOM content to load
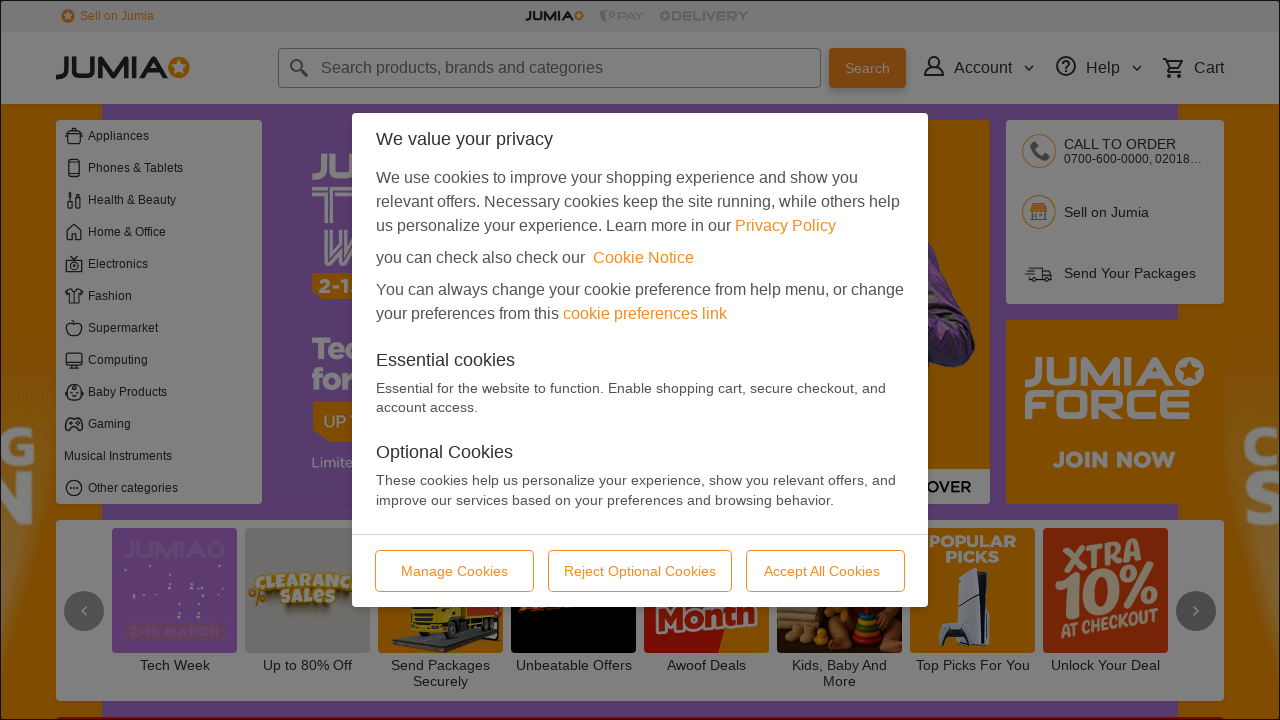

Homepage body element loaded successfully
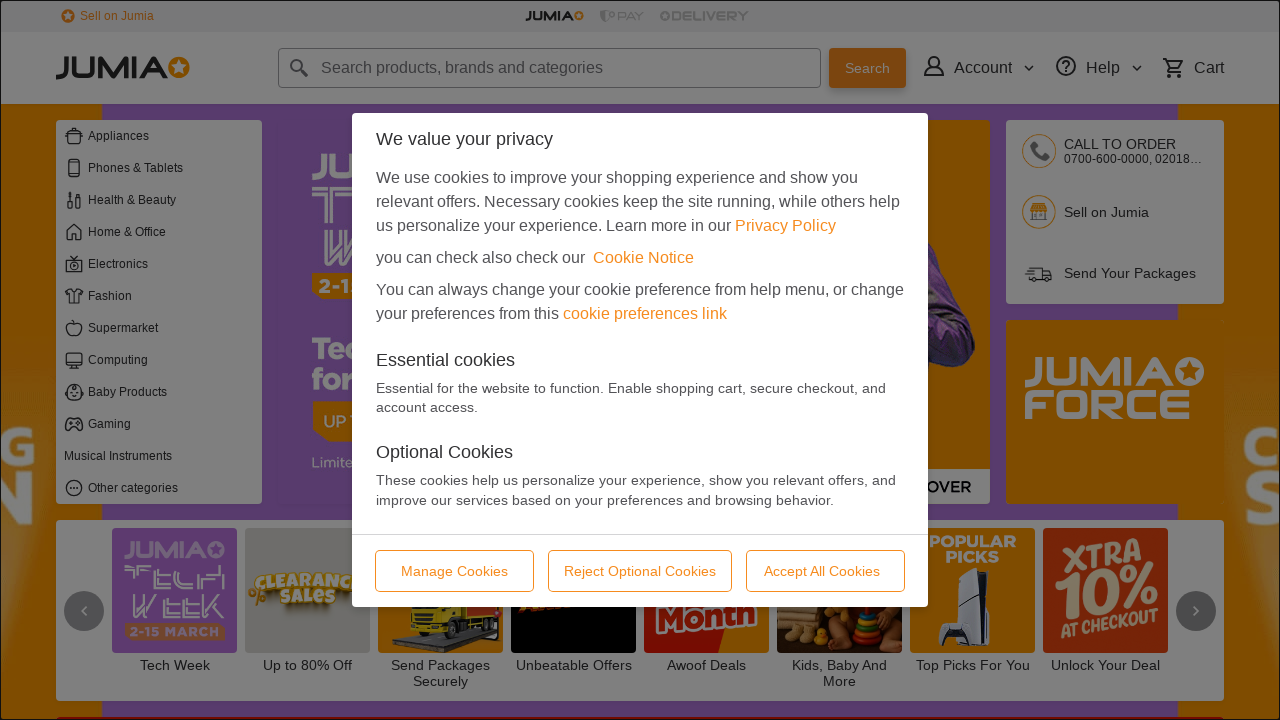

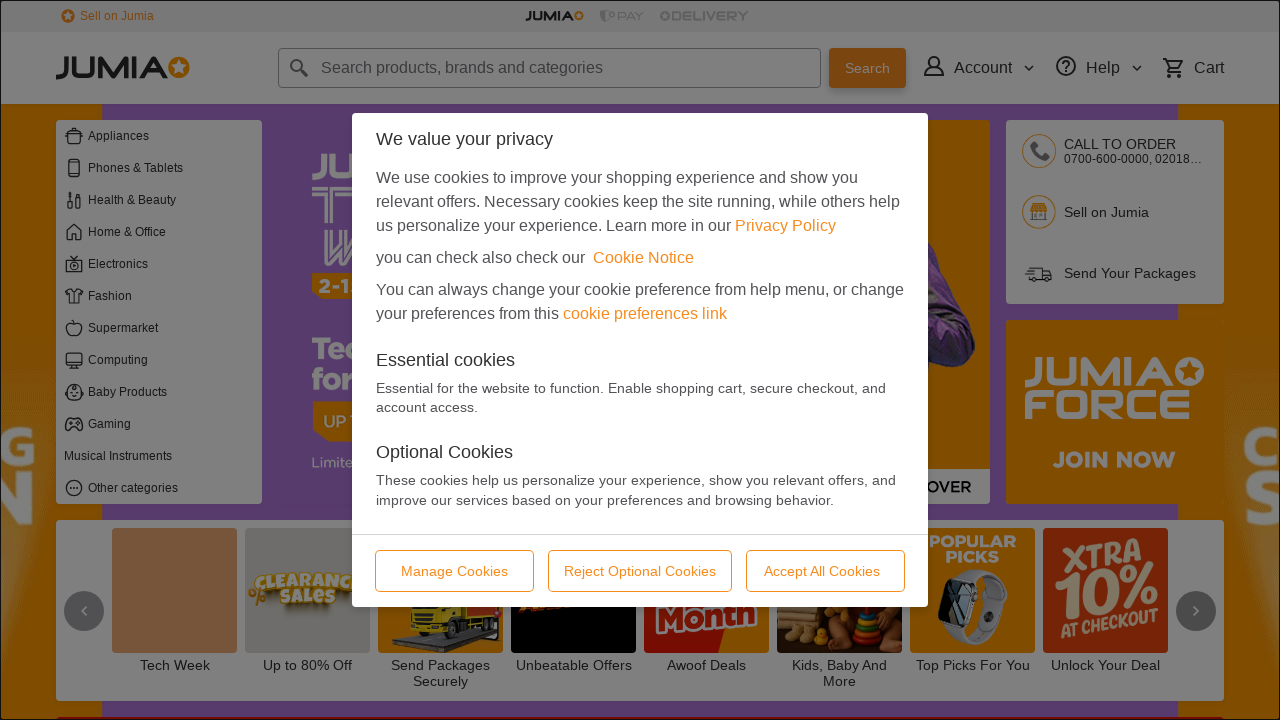